Navigates to mycontactform.com and clicks on the "Sample Forms" link using link text locator

Starting URL: https://www.mycontactform.com

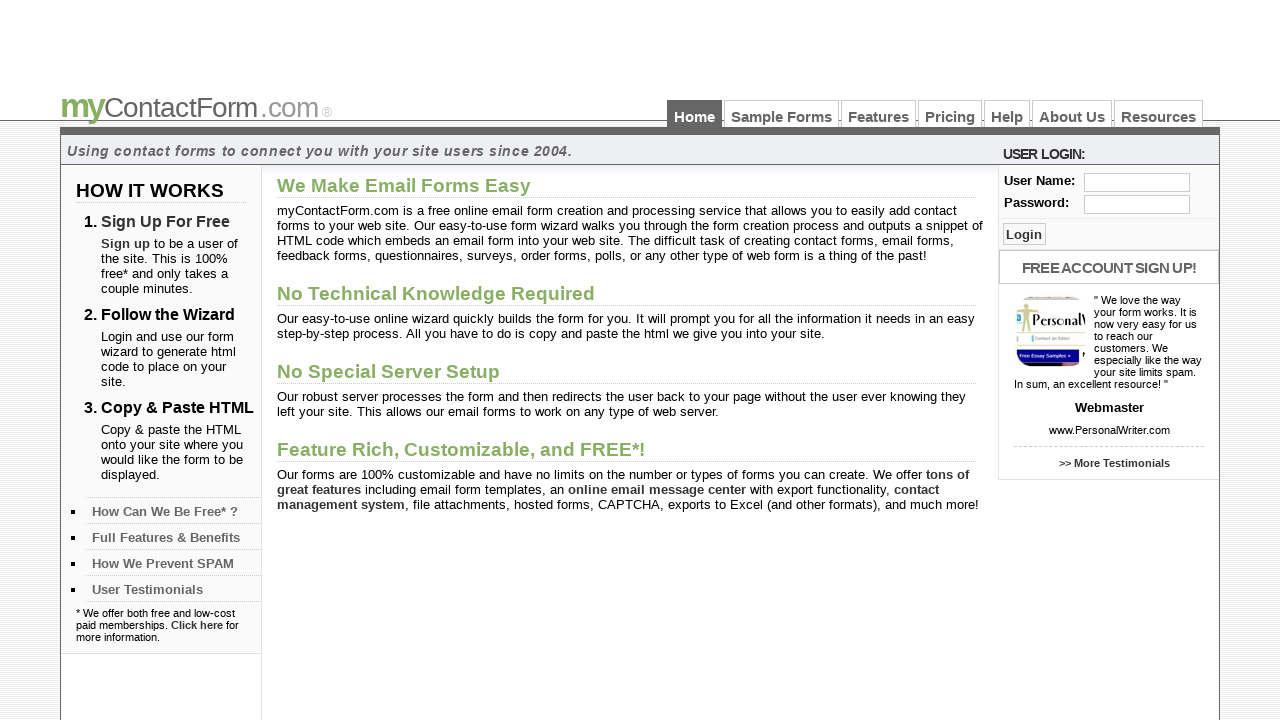

Navigated to https://www.mycontactform.com
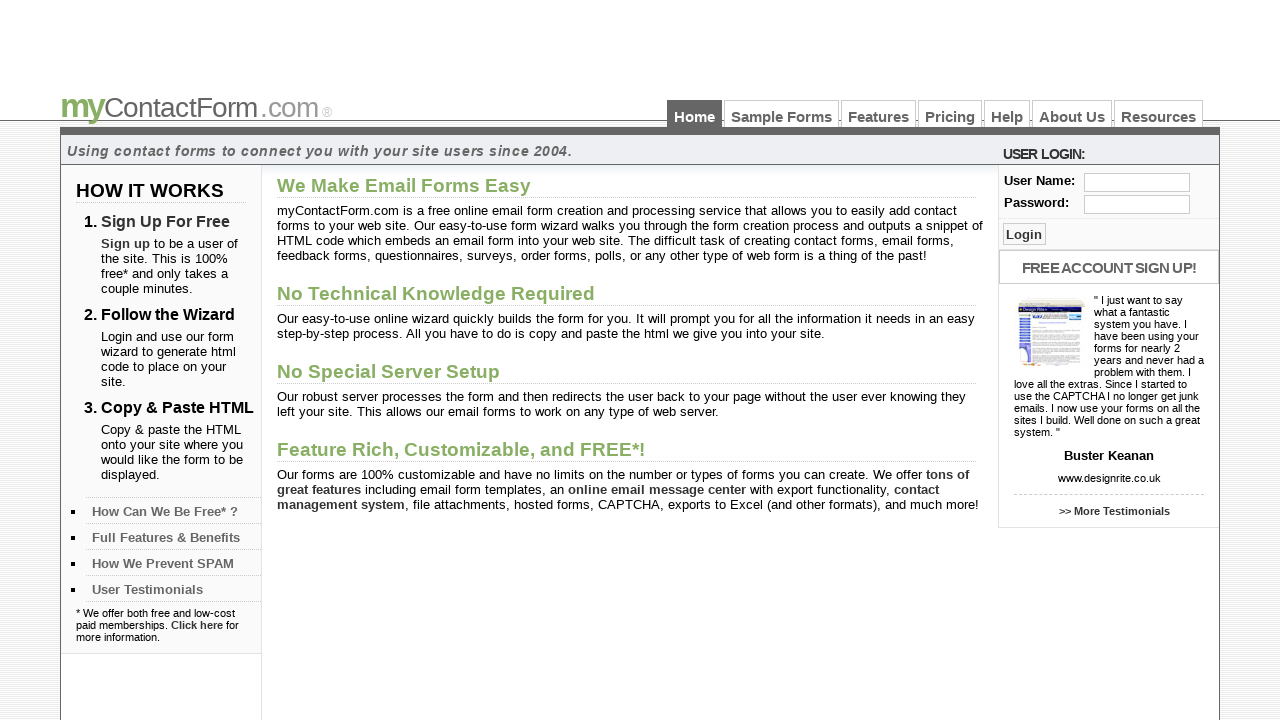

Clicked on 'Sample Forms' link using link text locator at (782, 114) on a:text('Sample Forms')
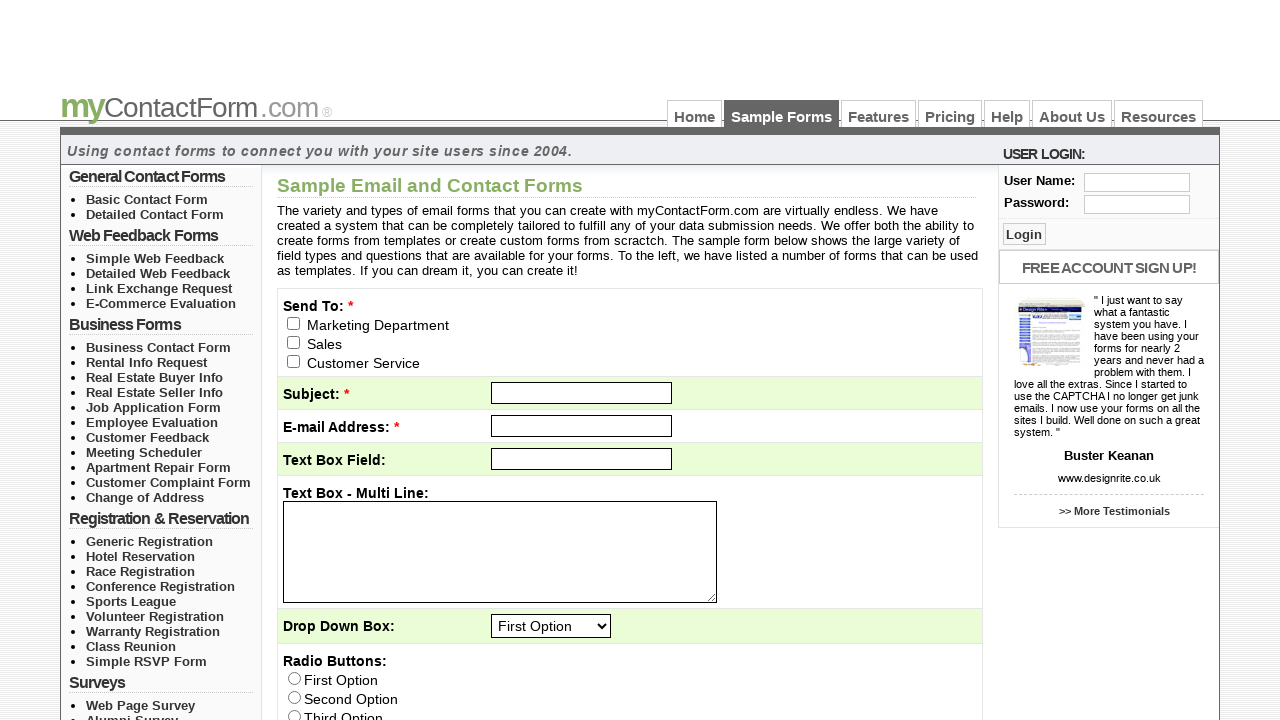

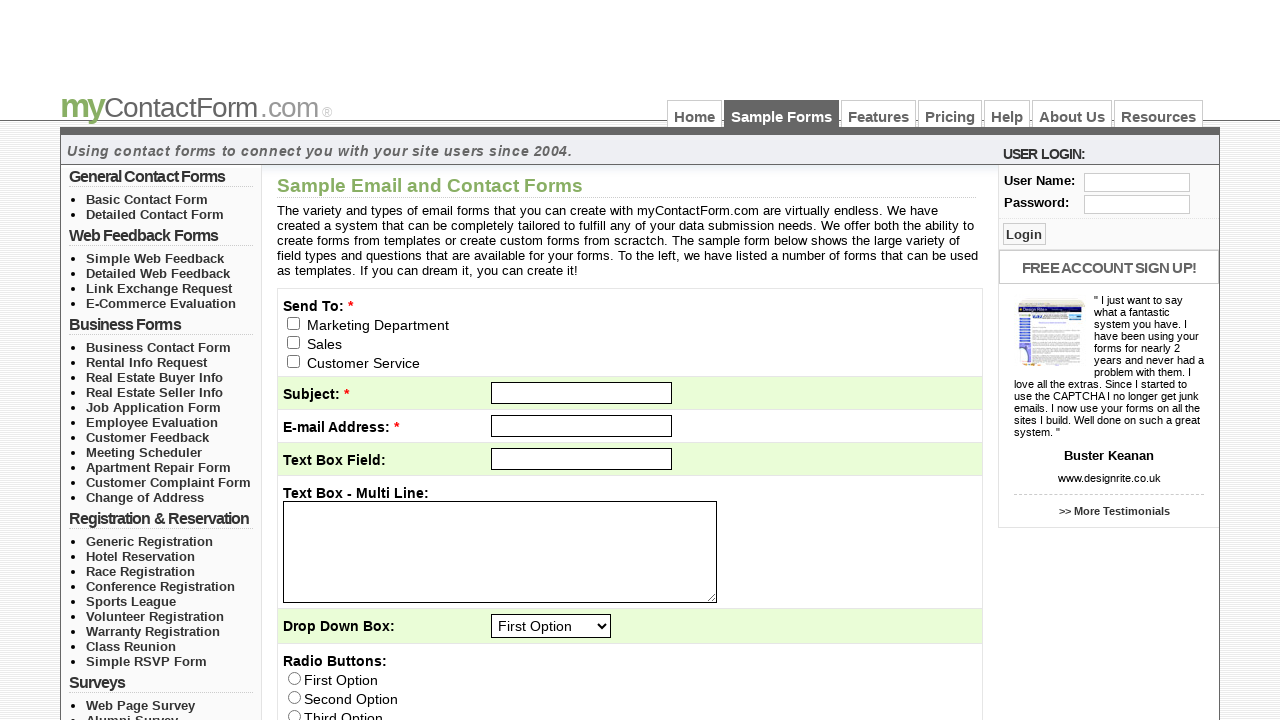